Tests interaction with multiple HTML frames and nested iframes by filling text inputs and clicking elements within different frame contexts

Starting URL: https://ui.vision/demo/webtest/frames/

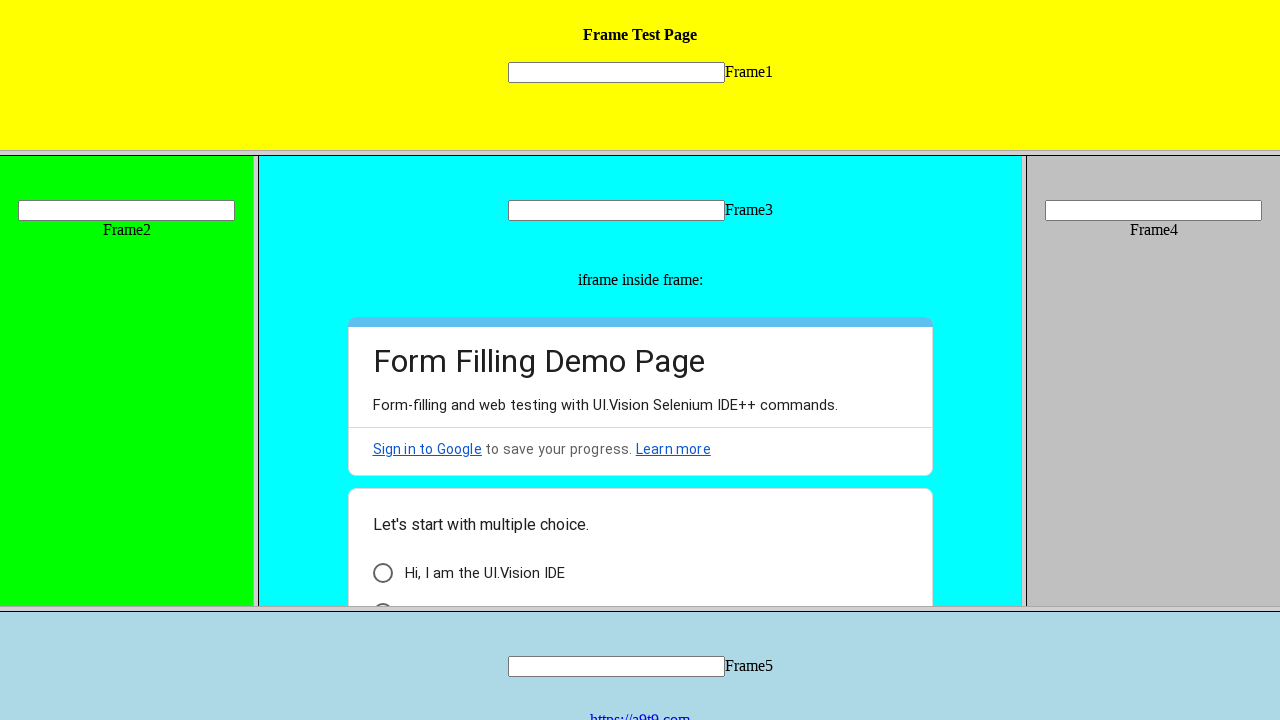

Switched to frame 1 and filled text input with 'abc' on frame[src='frame_1.html'] >> internal:control=enter-frame >> input[name='mytext1
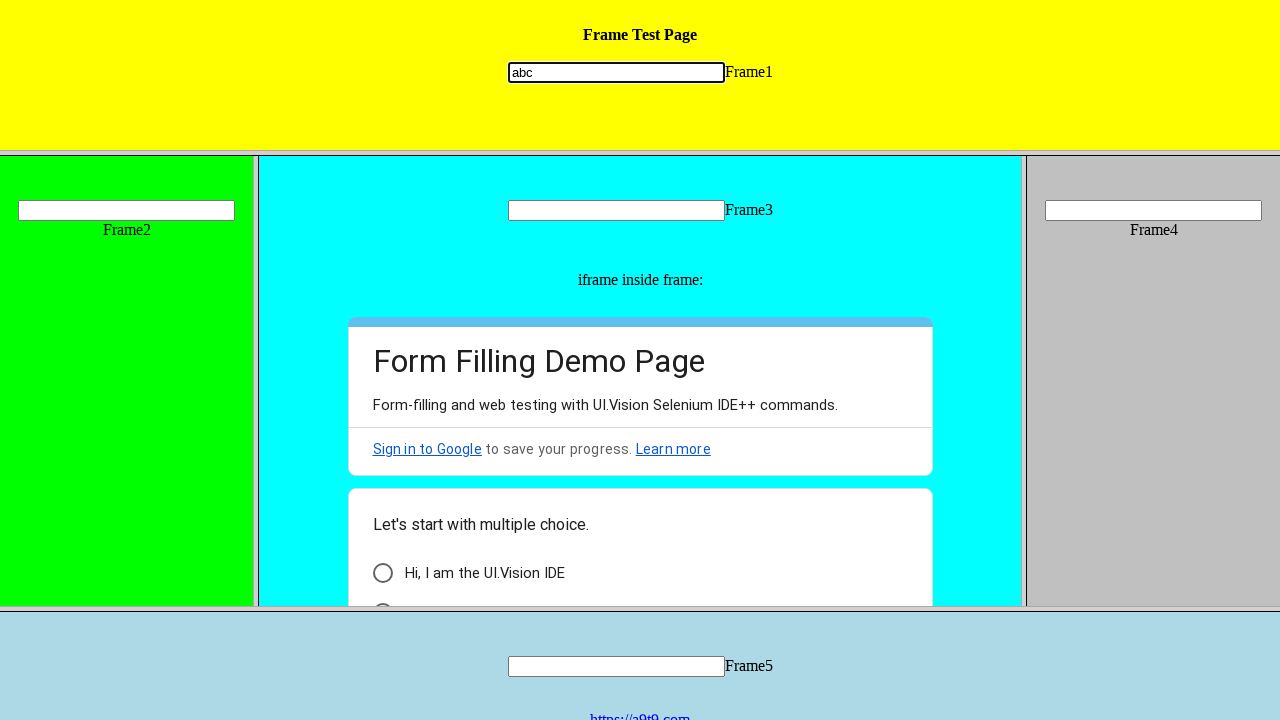

Switched to frame 2 and filled text input with 'csk' on frame[src='frame_2.html'] >> internal:control=enter-frame >> input[name='mytext2
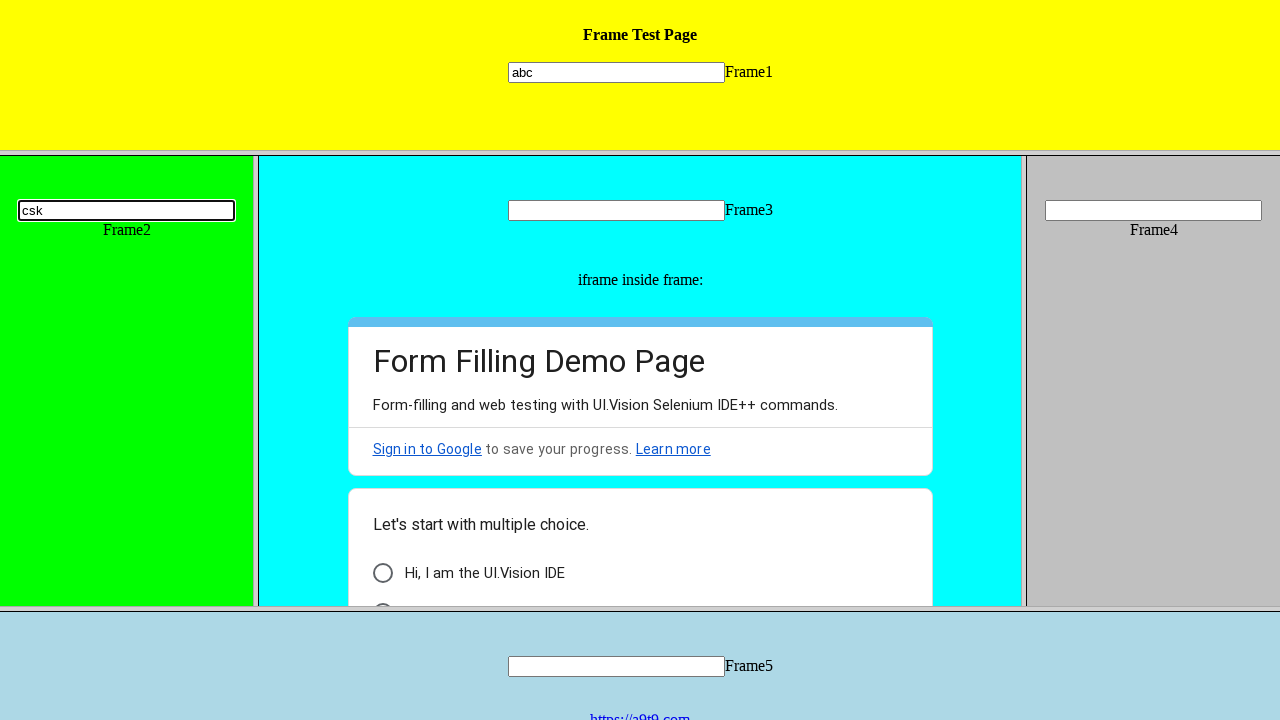

Switched to frame 3 and filled text input with 'srh' on frame[src='frame_3.html'] >> internal:control=enter-frame >> input[name='mytext3
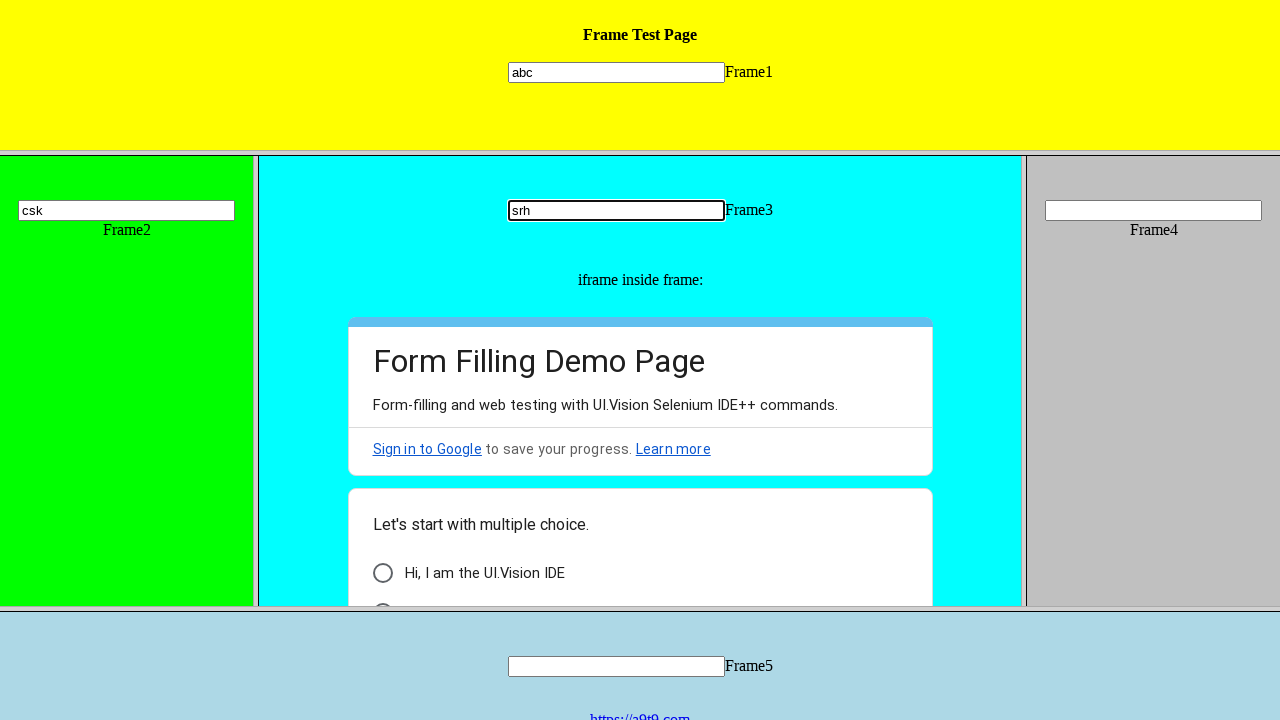

Clicked element in nested iframe within frame 3 at (382, 596) on frame[src='frame_3.html'] >> internal:control=enter-frame >> iframe >> internal:
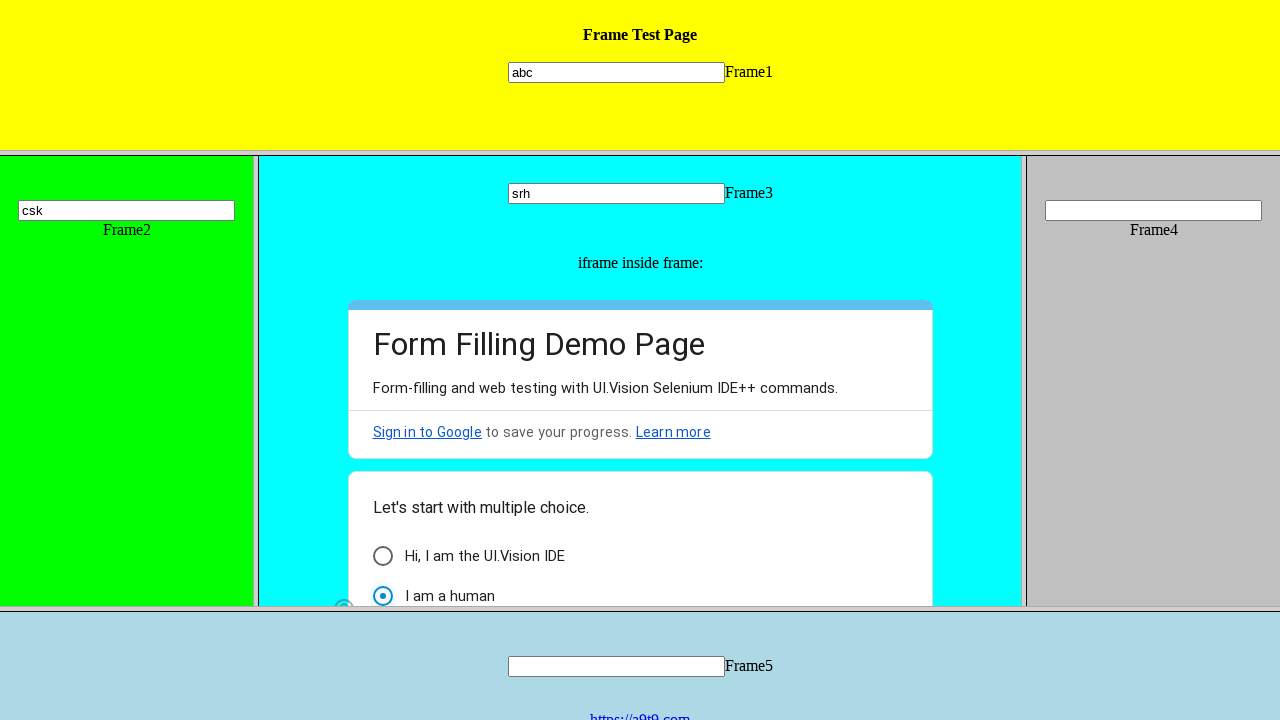

Switched to frame 5 and filled text input with 'emsr' on frame[src='frame_5.html'] >> internal:control=enter-frame >> input[name='mytext5
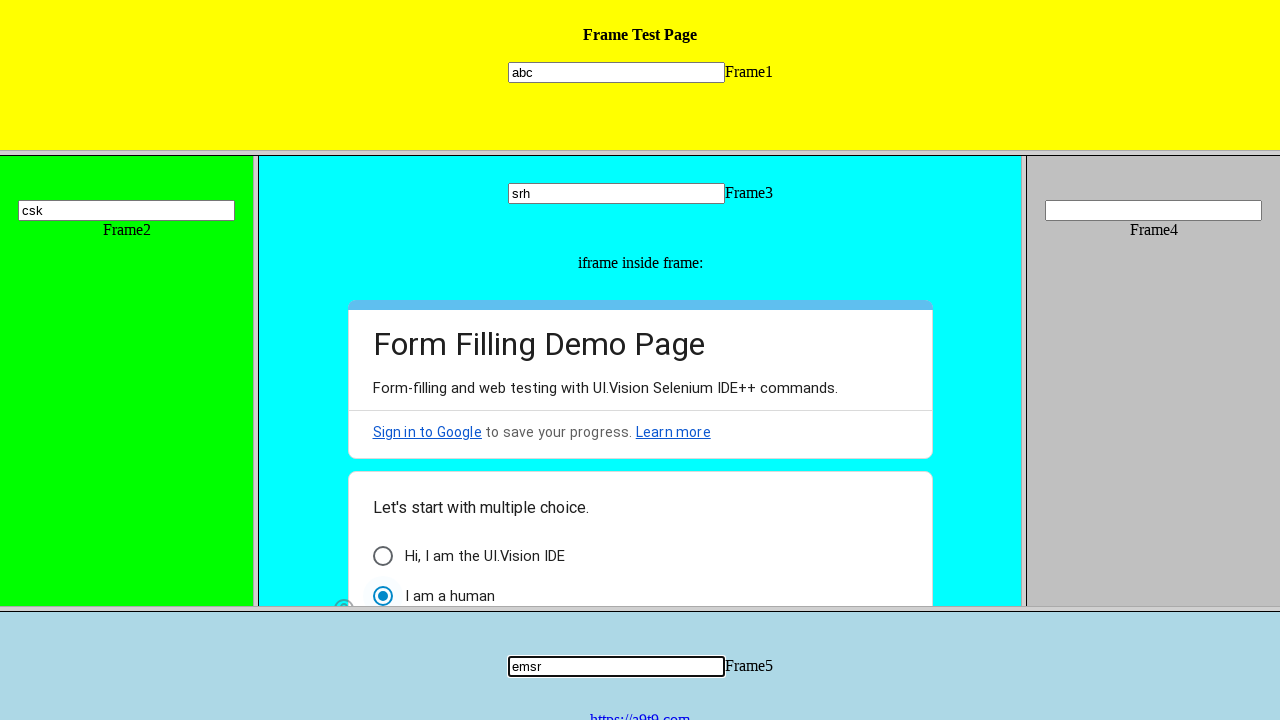

Clicked link in frame 5 pointing to https://a9t9.com at (640, 712) on frame[src='frame_5.html'] >> internal:control=enter-frame >> a:has-text('https:/
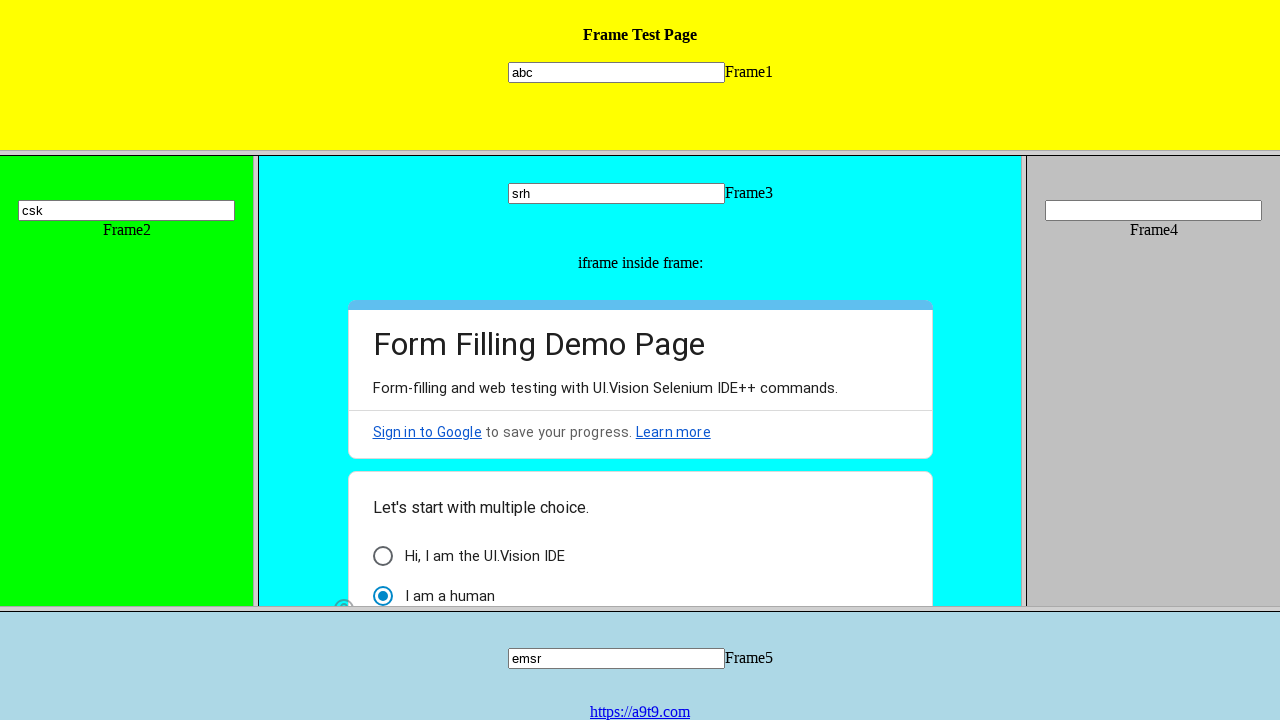

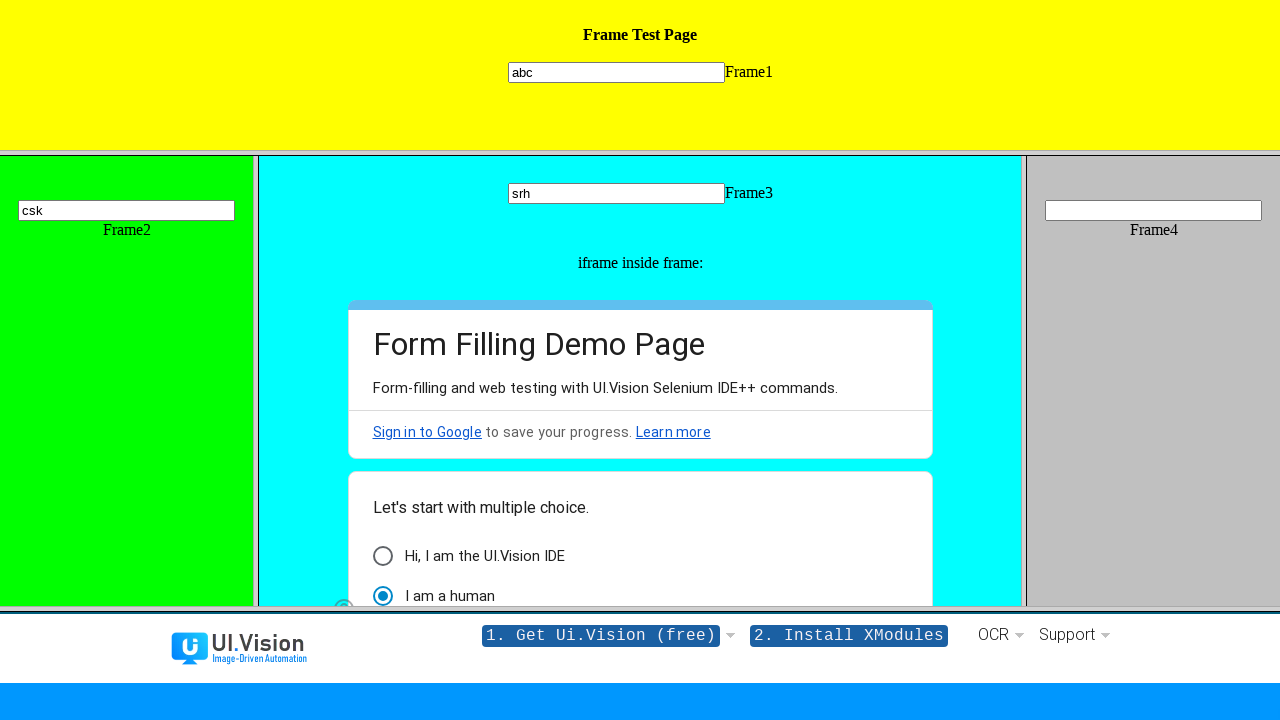